Tests the Add/Remove Elements functionality by clicking to add an element and then deleting it

Starting URL: https://the-internet.herokuapp.com/

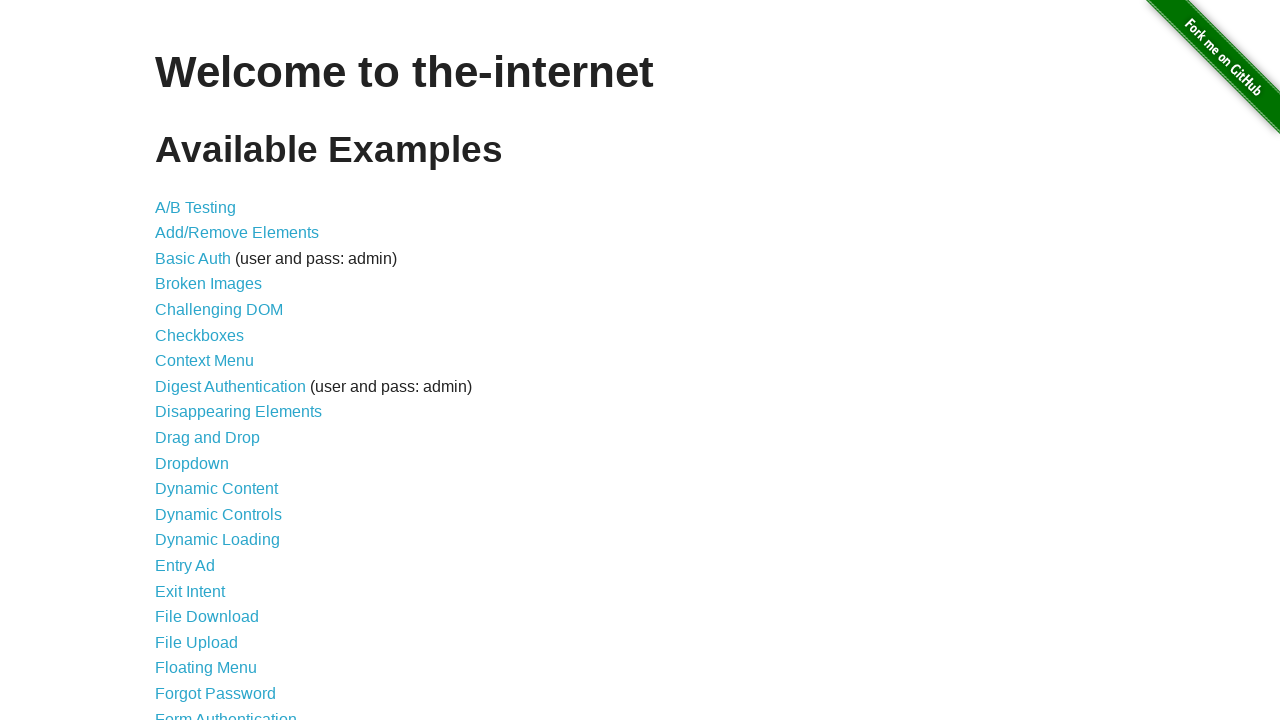

Clicked on Add/Remove Elements link at (237, 233) on text=Add/Remove Elements
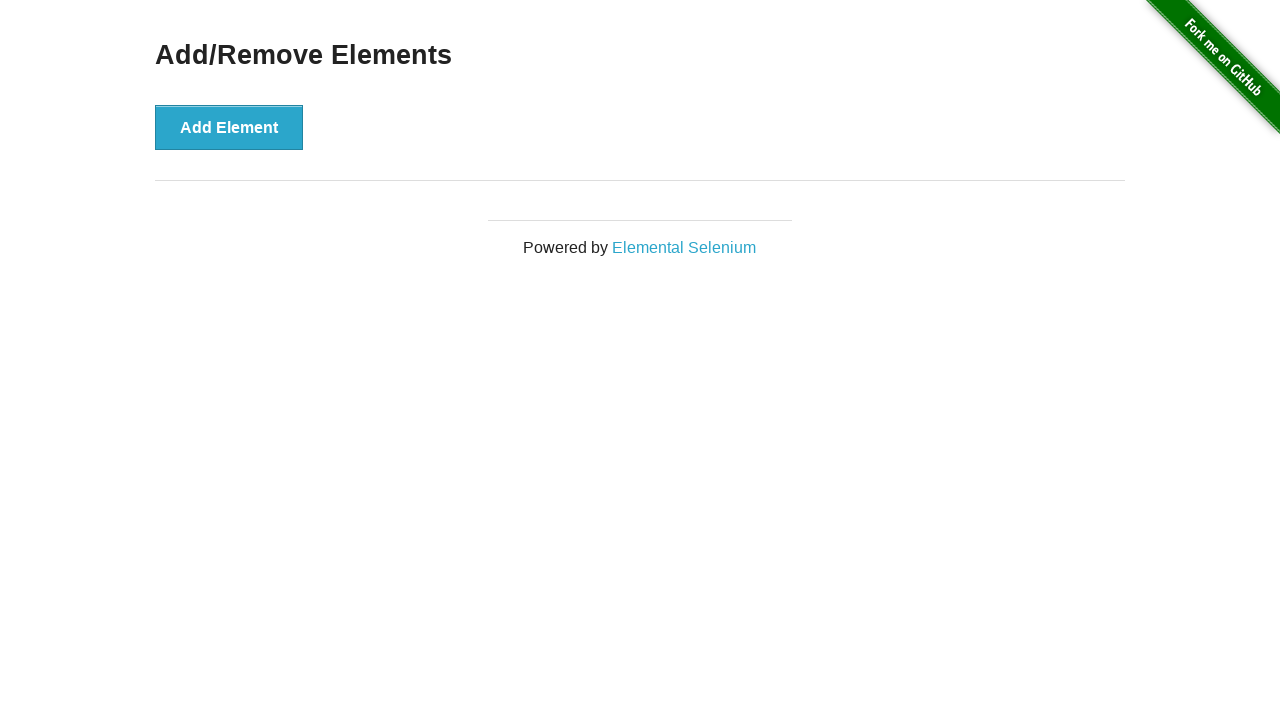

Clicked the Add Element button at (229, 127) on xpath=//*[@id="content"]/div/button
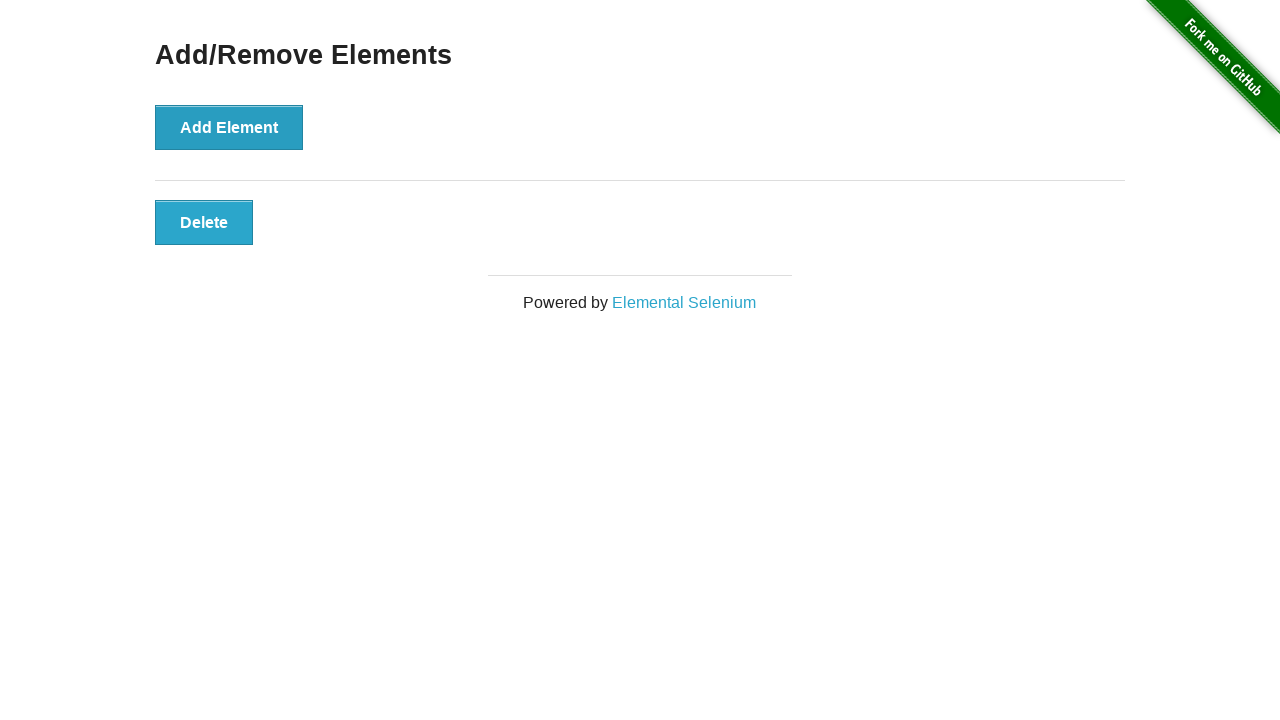

Clicked the Delete button at (204, 222) on xpath=//*[@id="elements"]/button
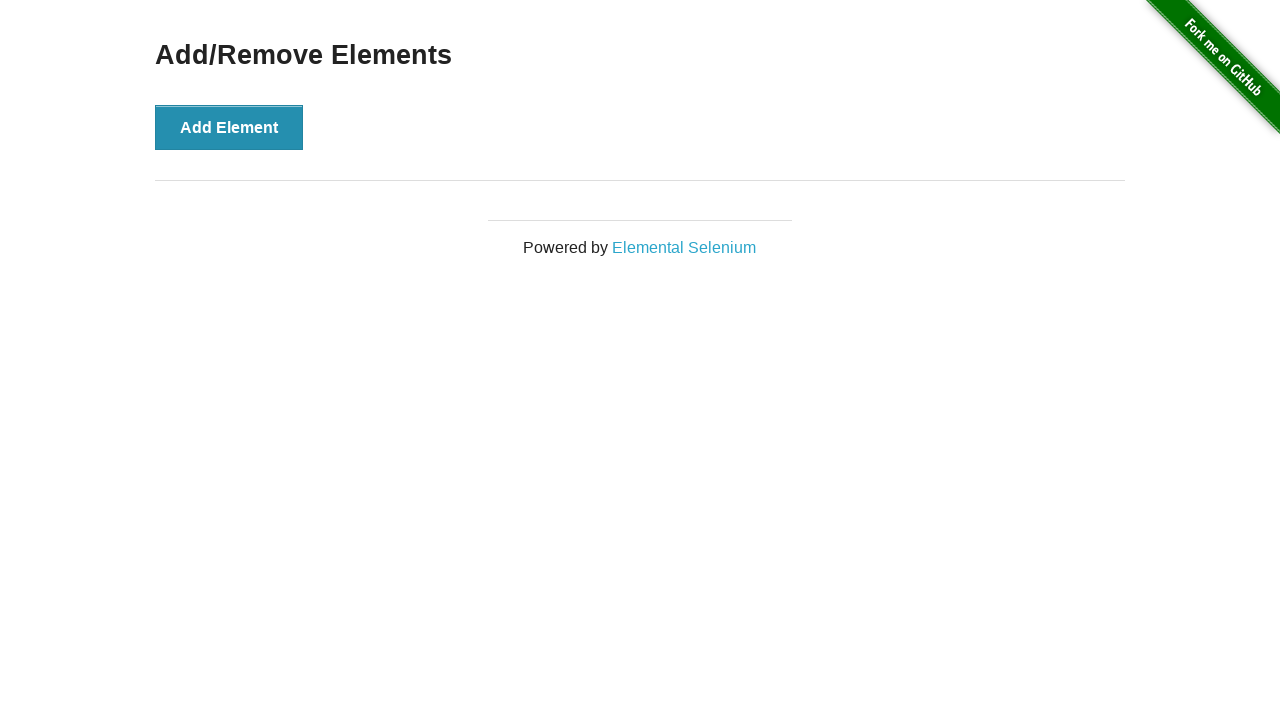

Verified that the delete button is no longer present after removal
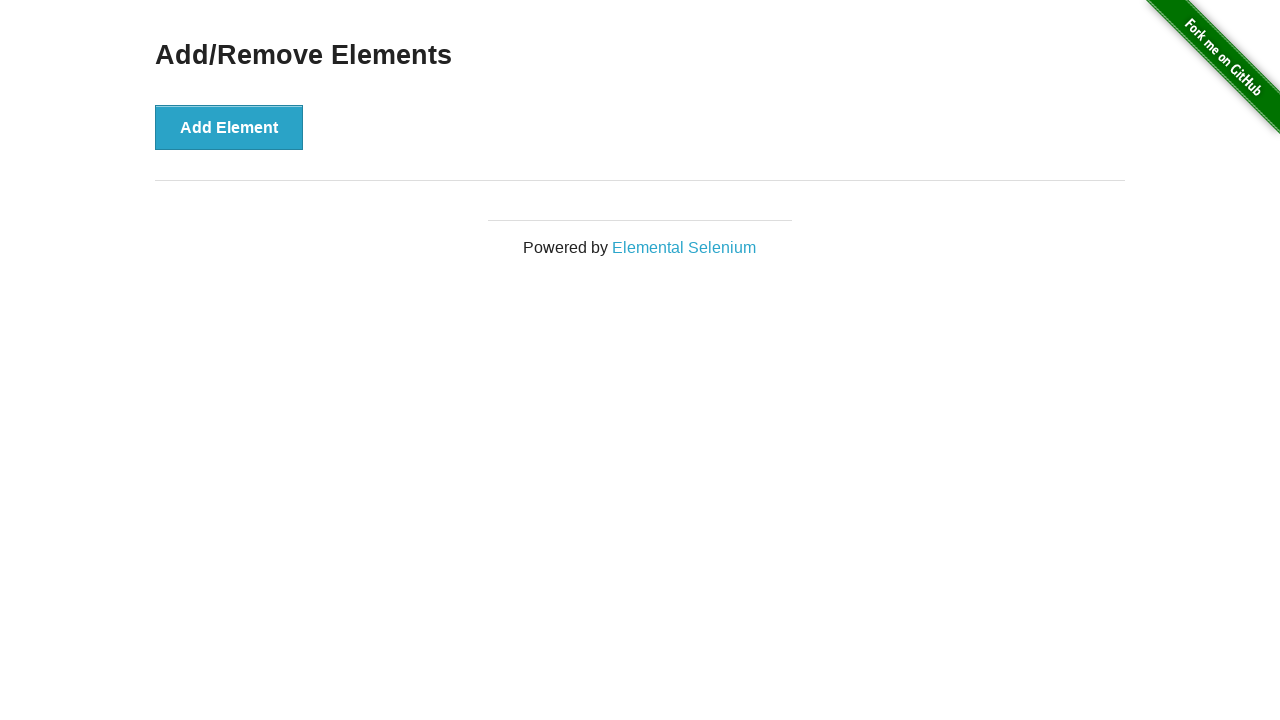

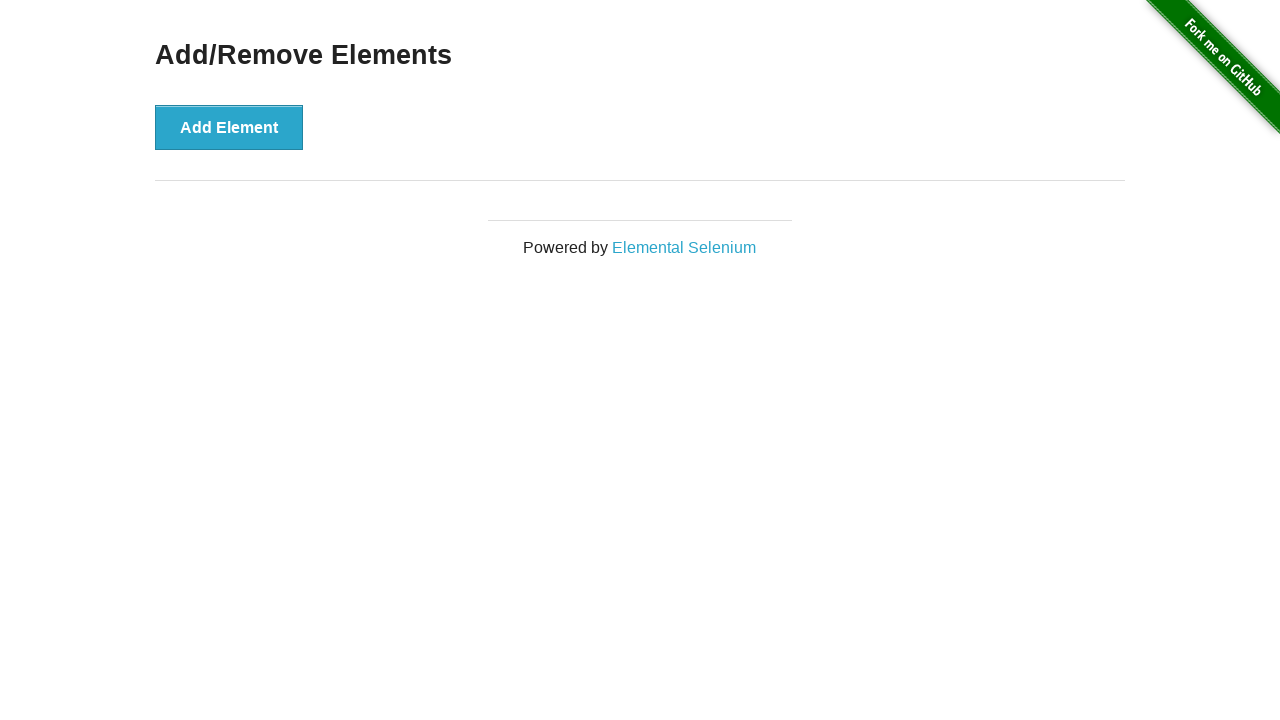